Adds multiple specific products (Pomegranate, Raspberry, Strawberry, Water Melon) to shopping cart by finding them in the product list and clicking their add buttons

Starting URL: https://rahulshettyacademy.com/seleniumPractise/#/

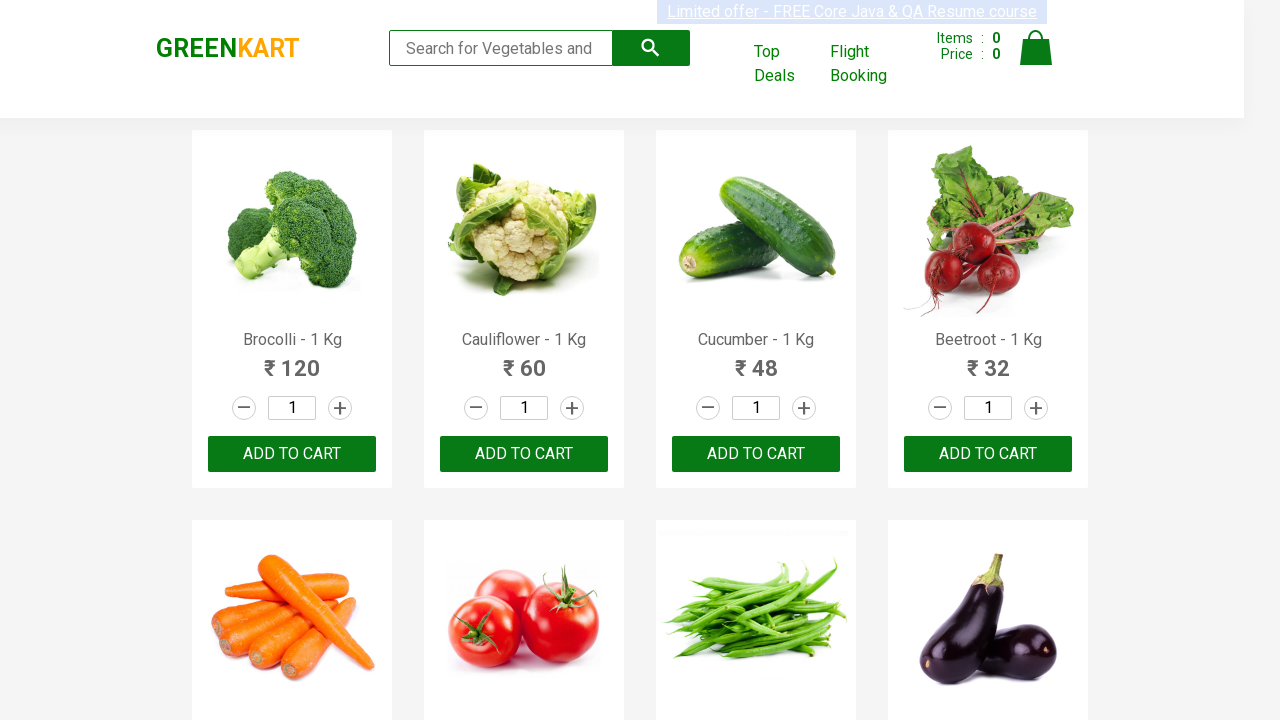

Waited for product list to load
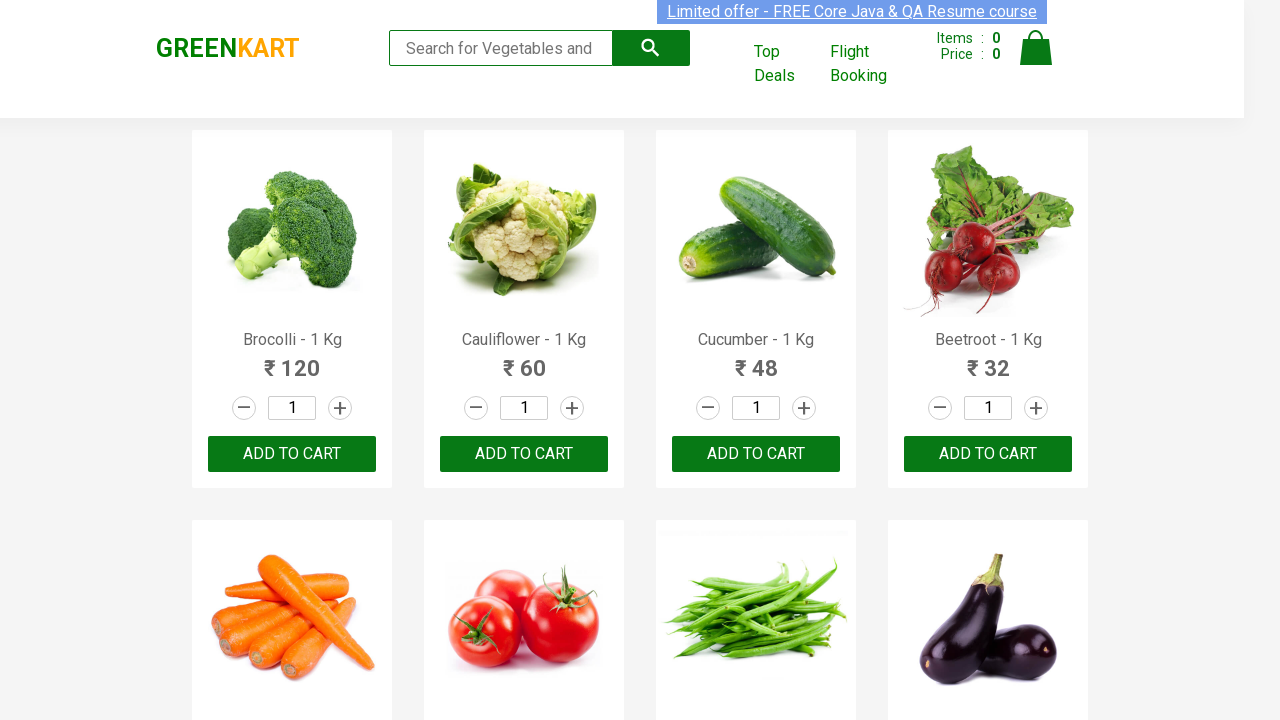

Defined shopping list: Pomegranate, Raspberry, Strawberry, Water Melon
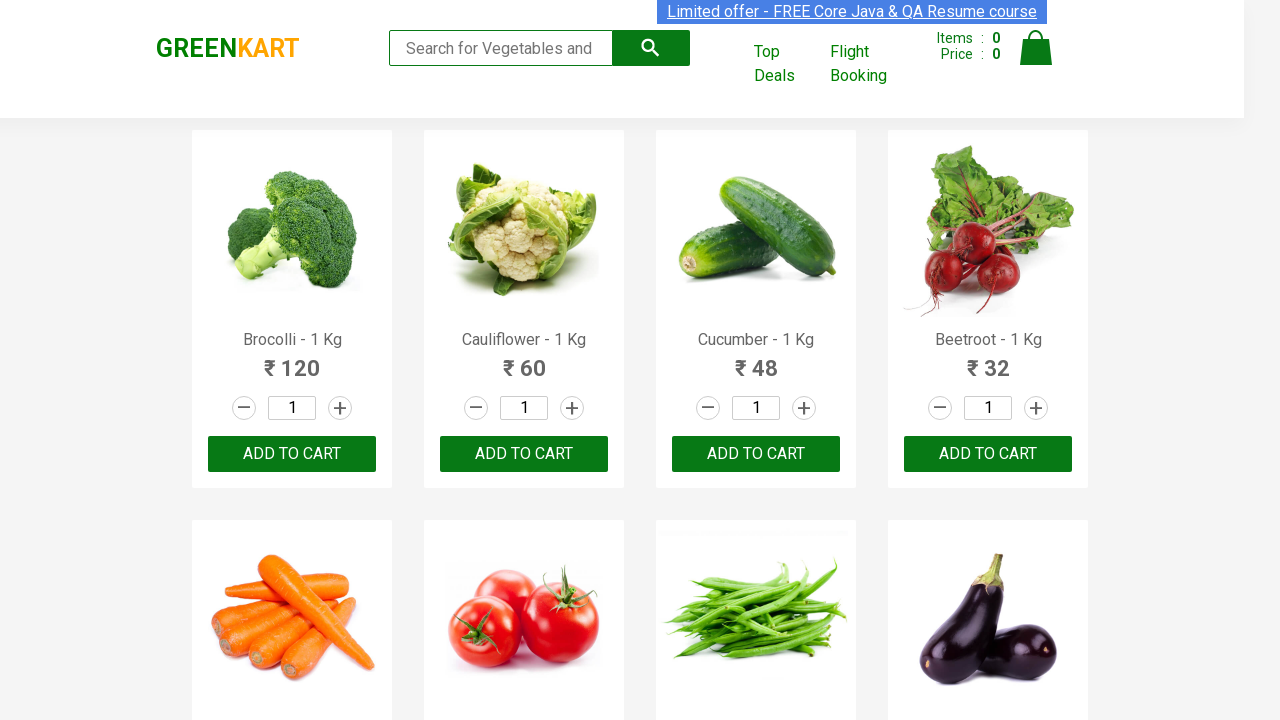

Retrieved all product name elements from the page
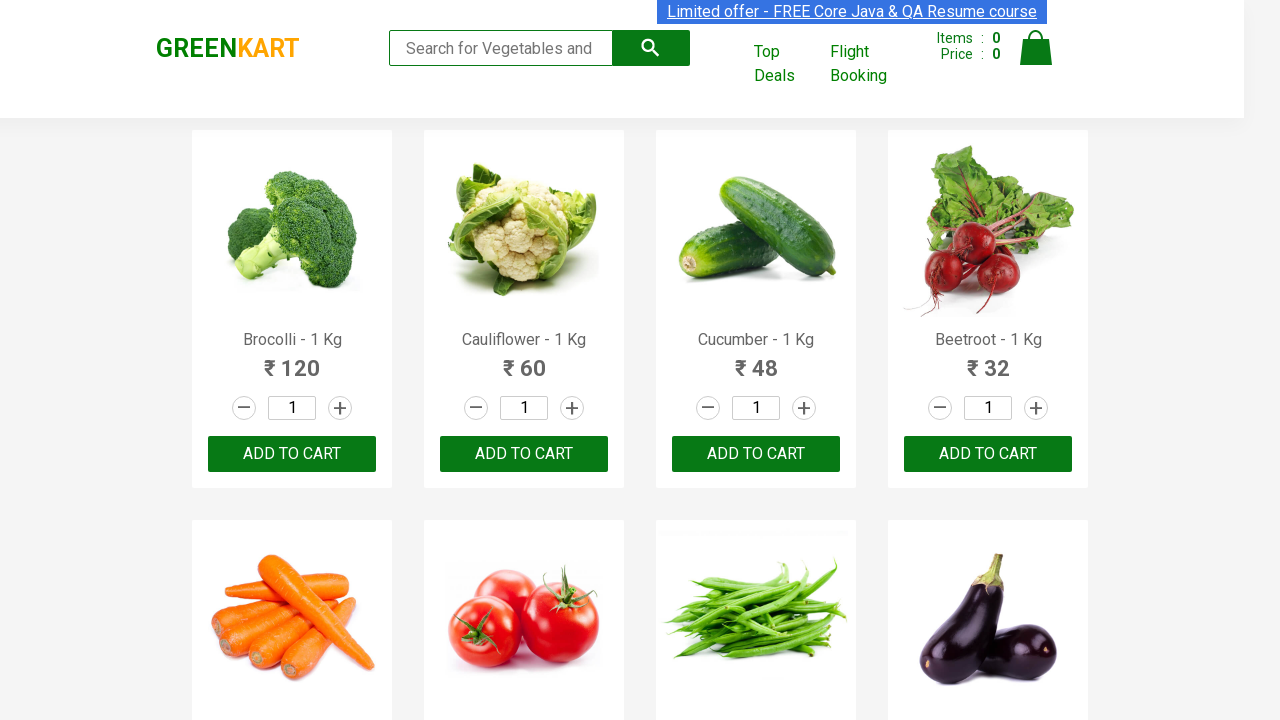

Retrieved all add to cart buttons
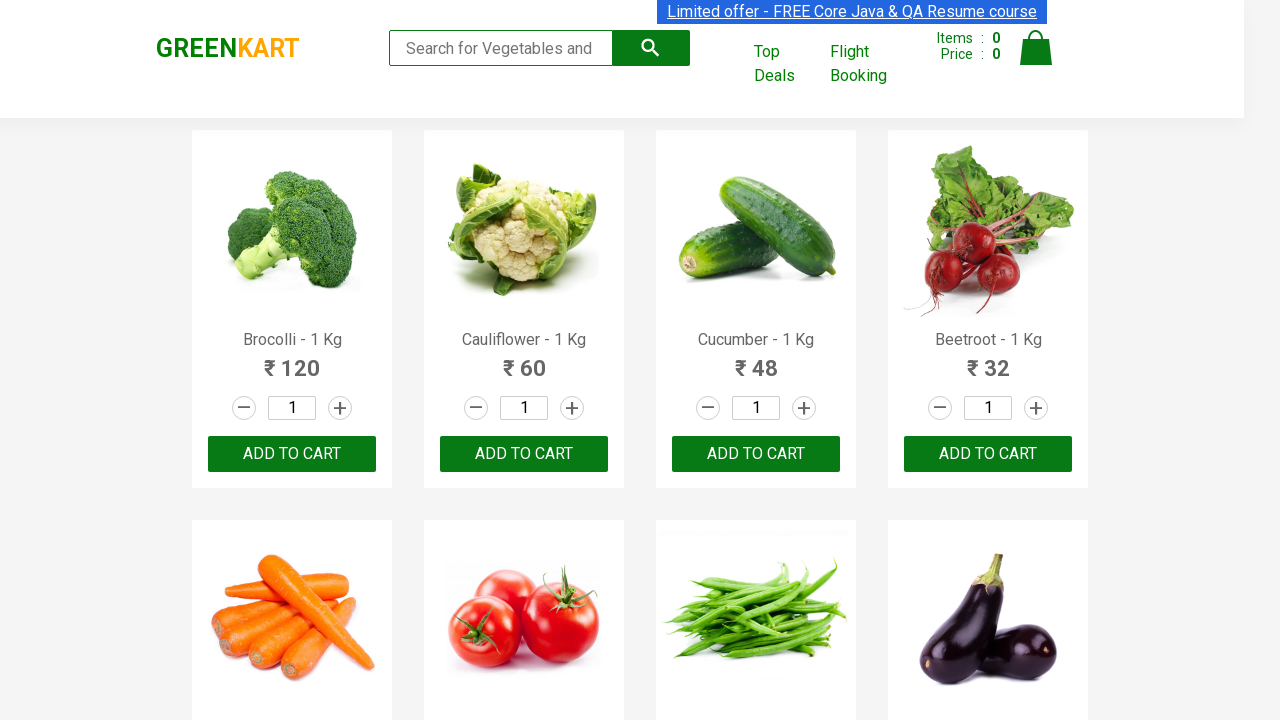

Added Pomegranate to cart at (524, 360) on div[class='product-action']>button >> nth=21
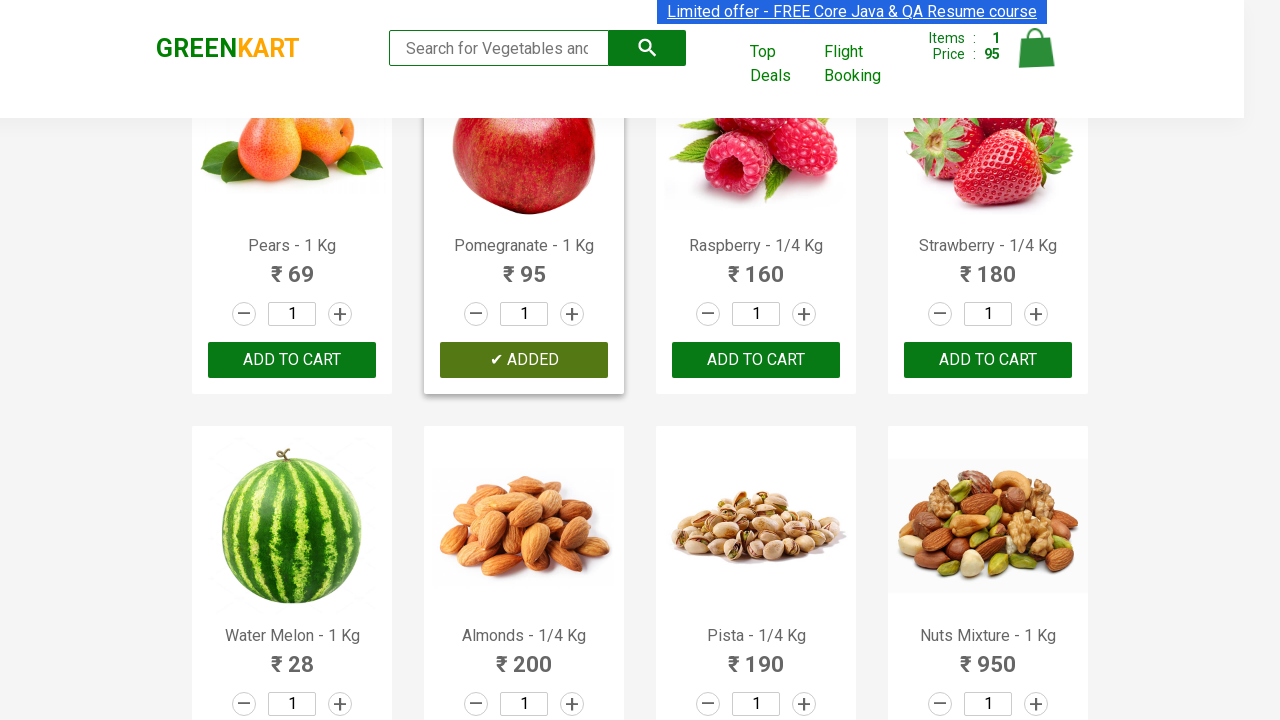

Added Raspberry to cart at (756, 360) on div[class='product-action']>button >> nth=22
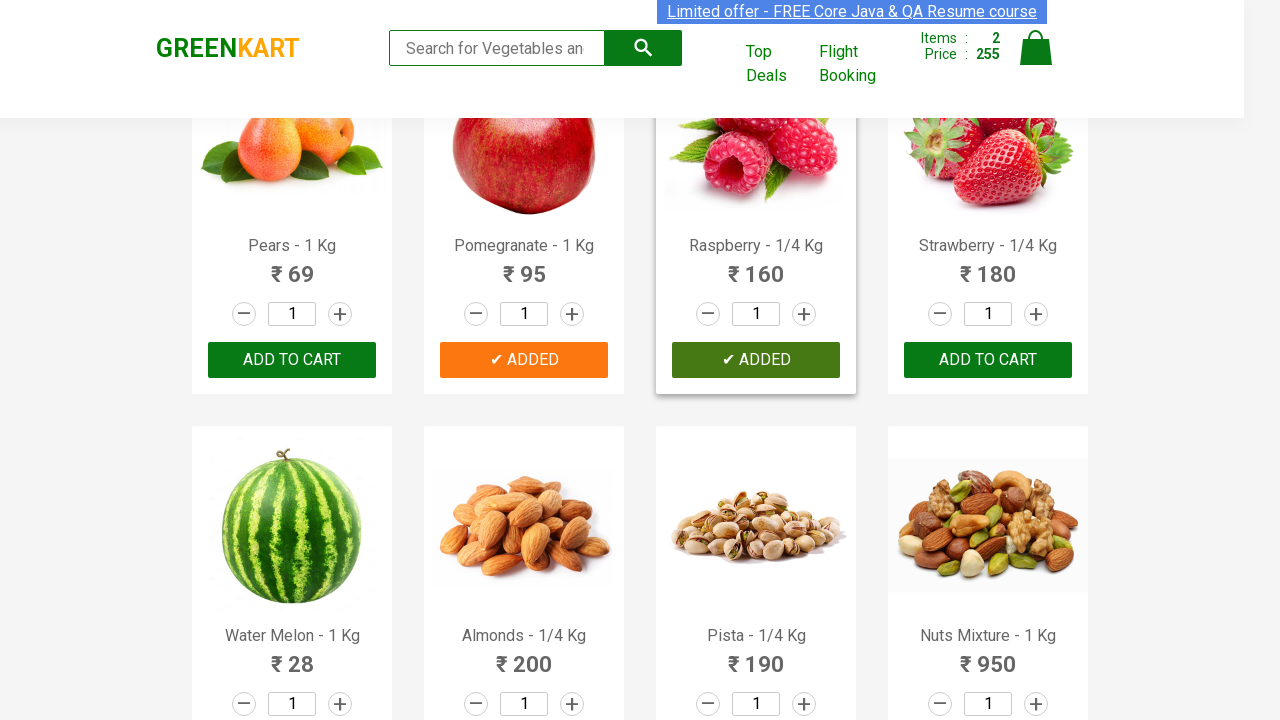

Added Strawberry to cart at (988, 360) on div[class='product-action']>button >> nth=23
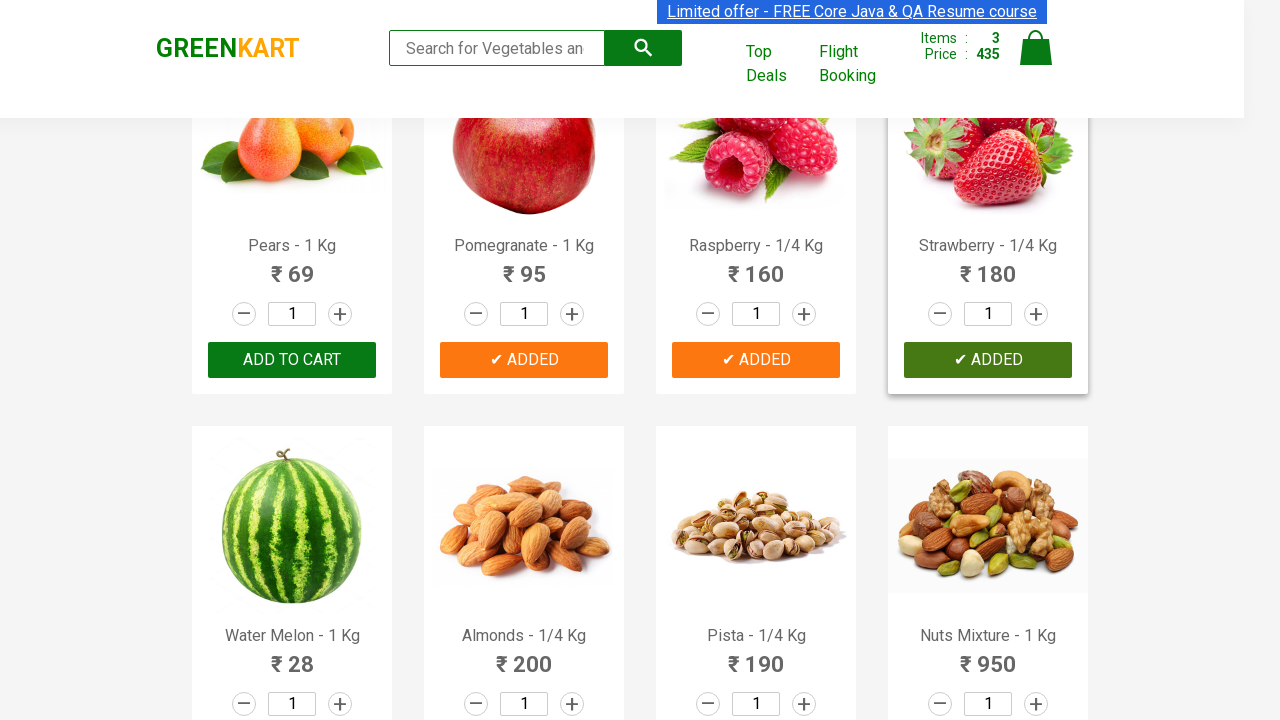

Added Water Melon to cart at (292, 360) on div[class='product-action']>button >> nth=24
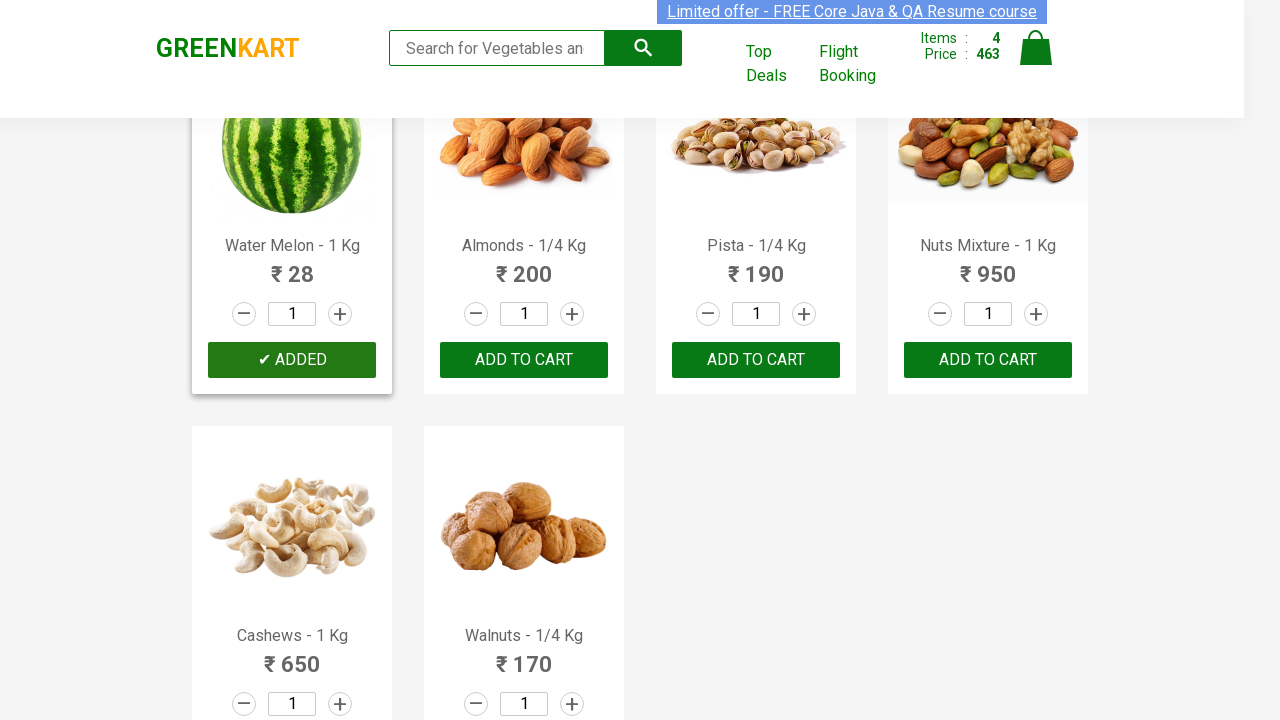

All 4 products successfully added to cart
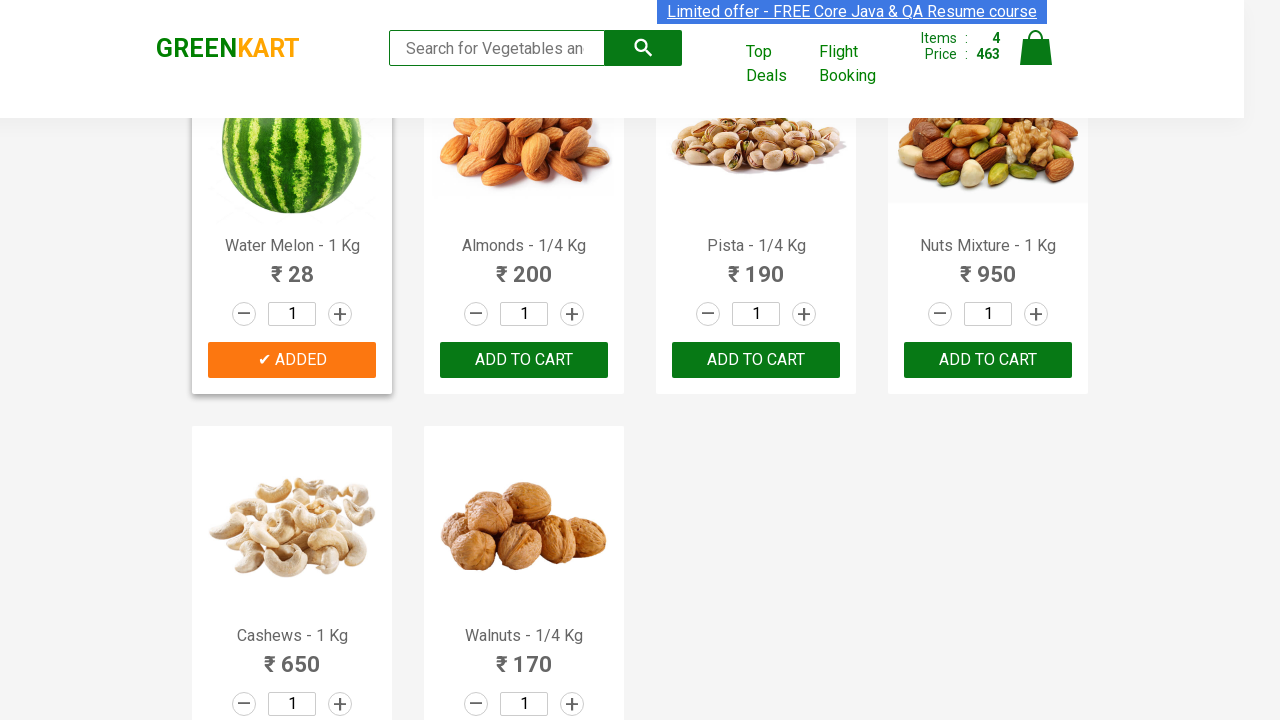

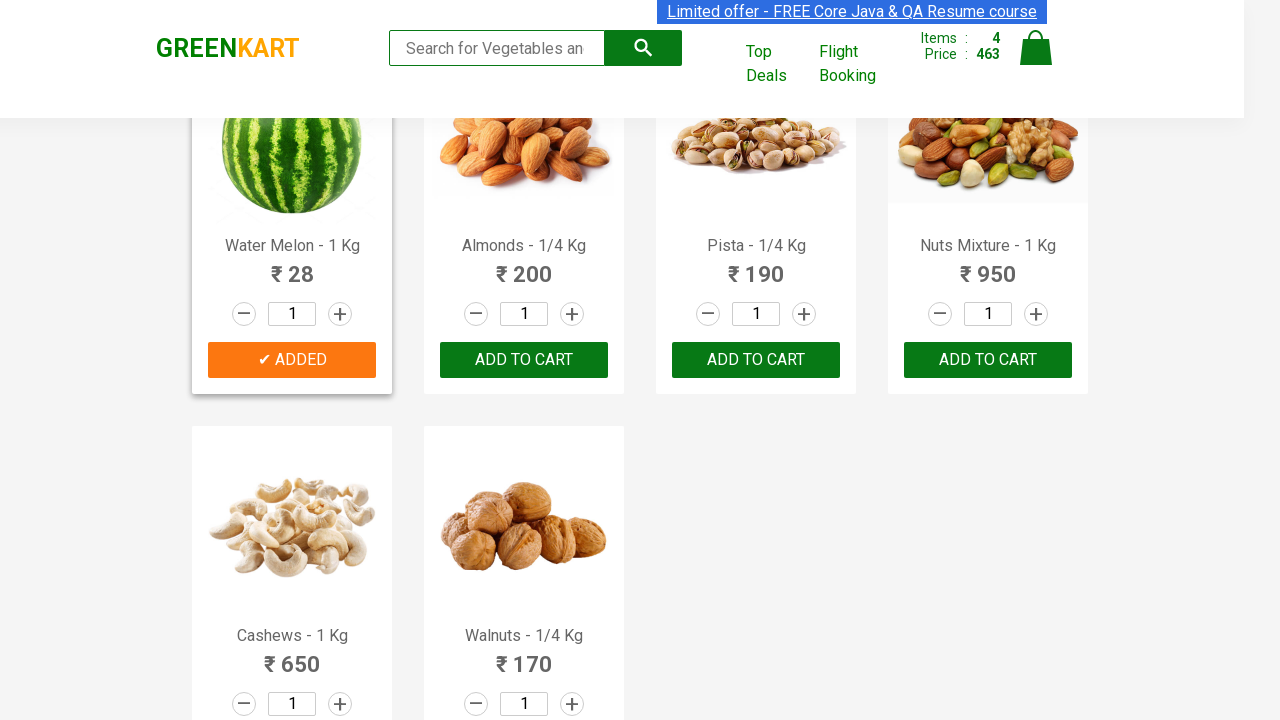